Tests textbox functionality by navigating to a testing blog page and entering text into a text input field

Starting URL: https://only-testing-blog.blogspot.com/2014/01/textbox.html

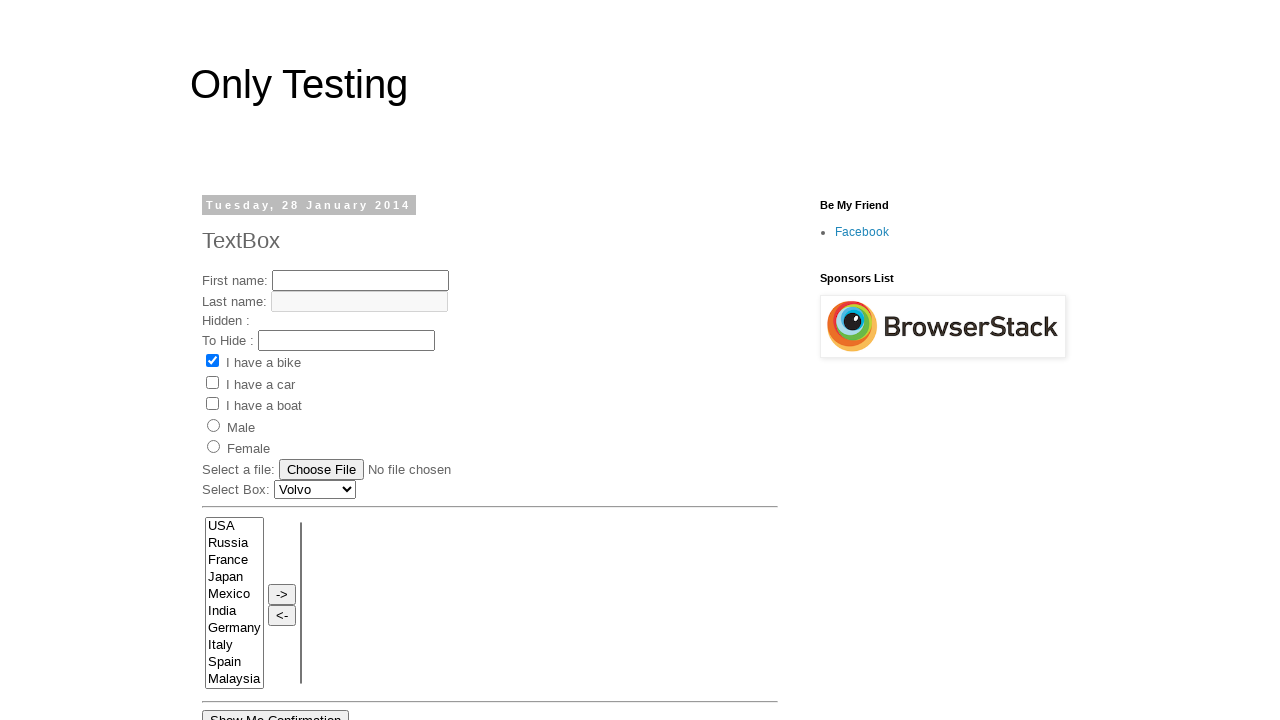

Navigated to textbox testing page
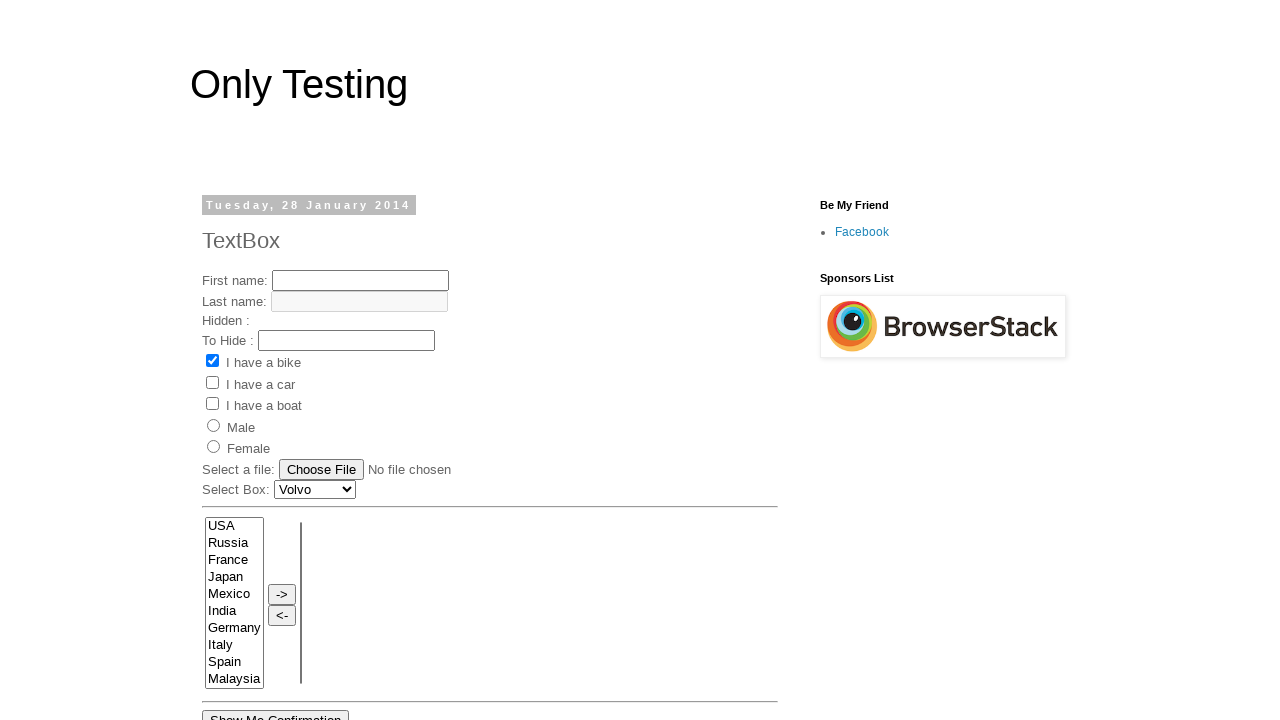

Filled textbox with 'gokul' on //*[@id='text2']
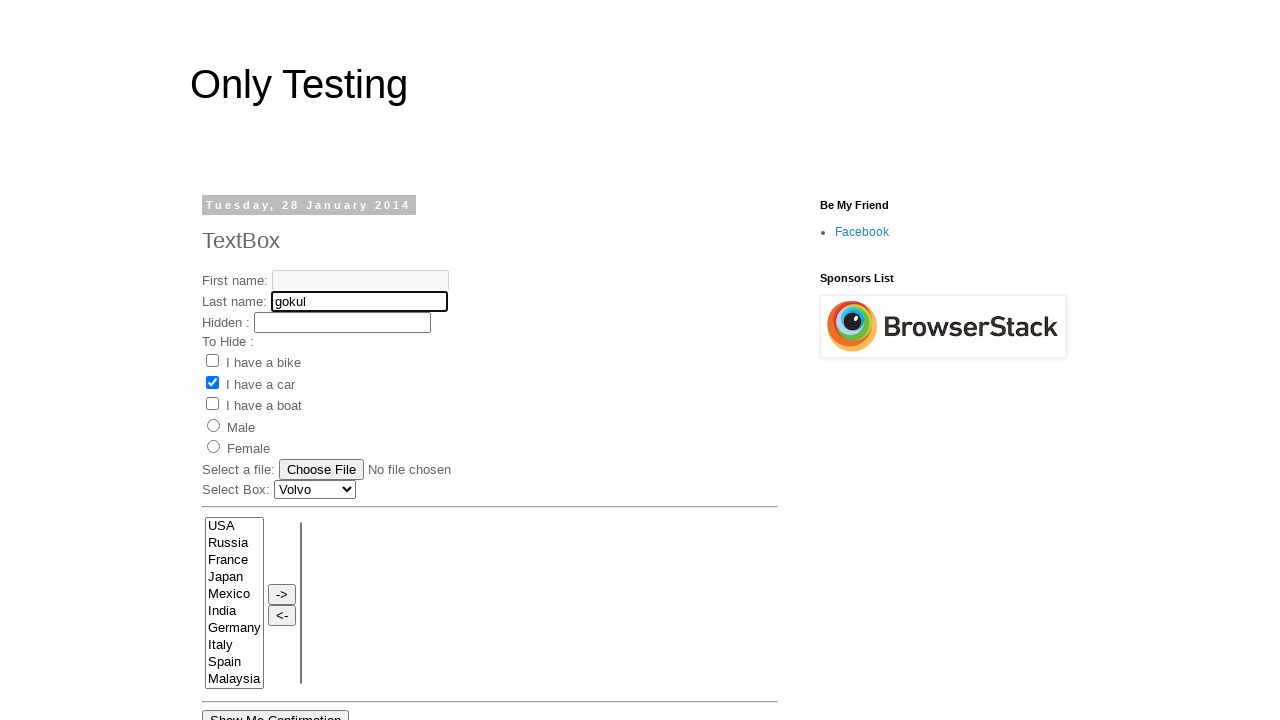

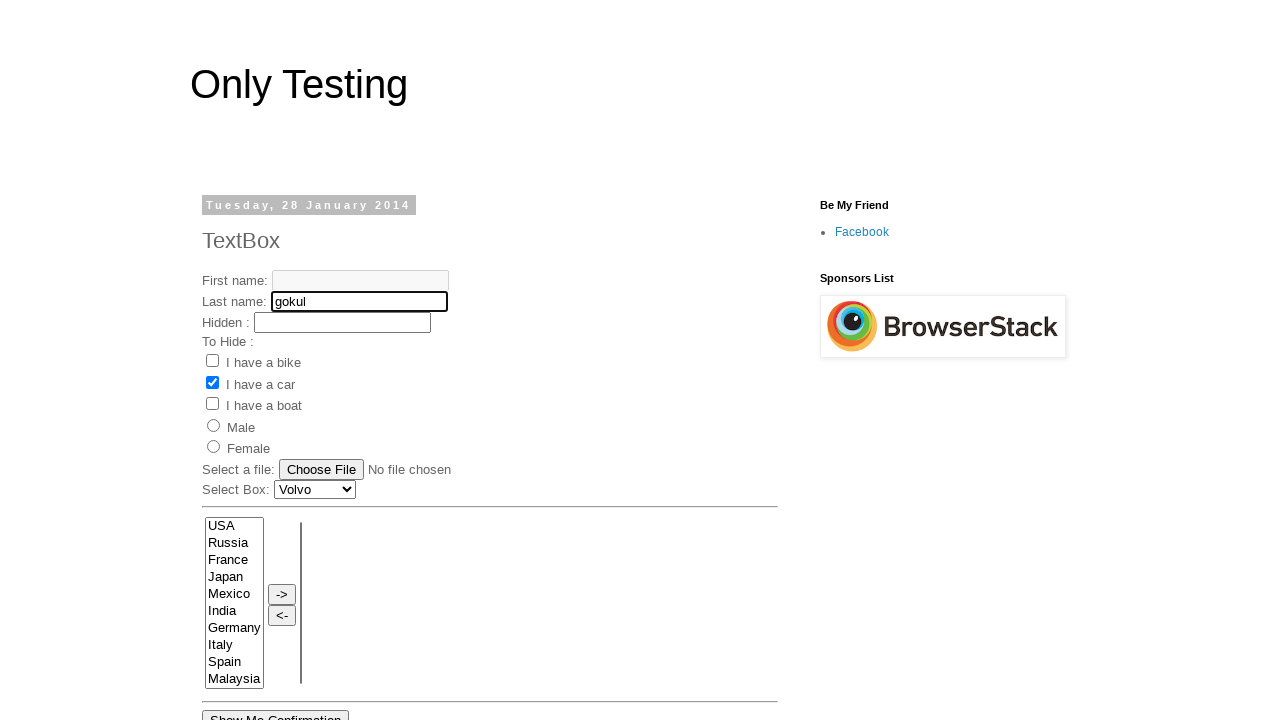